Tests radio button interactions by clicking three different radio buttons using various selector strategies (id, css, xpath)

Starting URL: https://formy-project.herokuapp.com/radiobutton

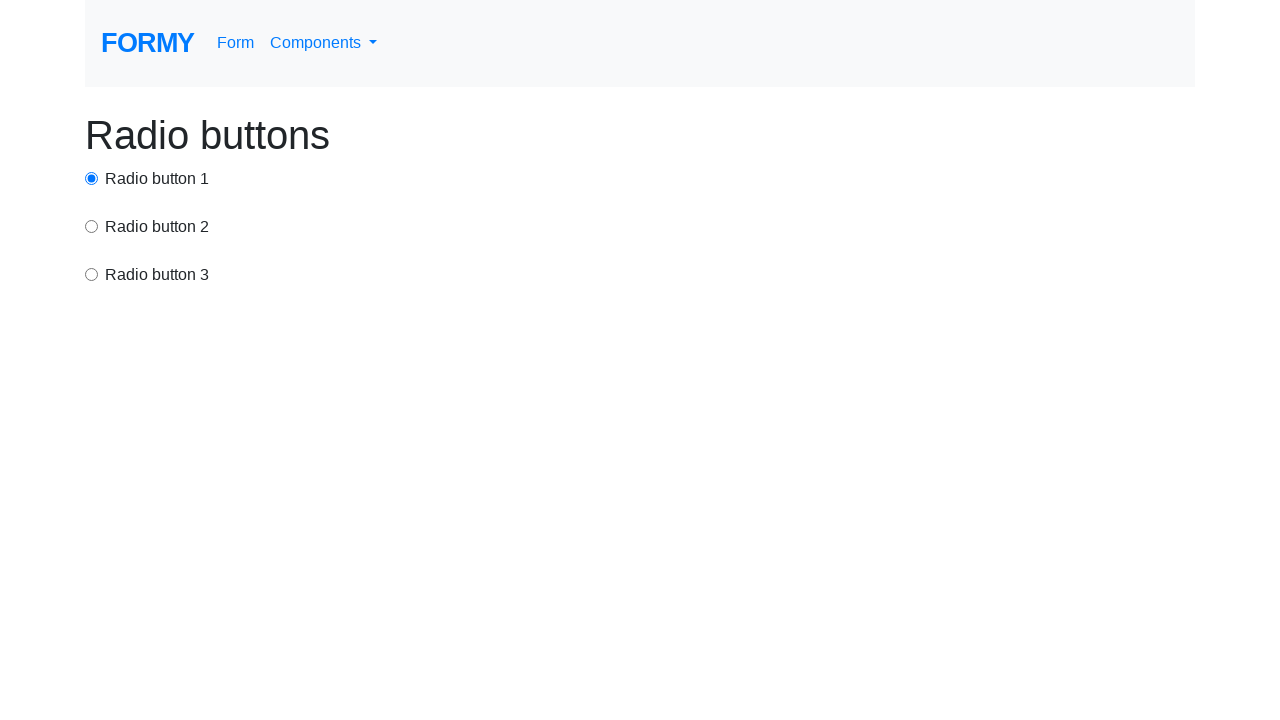

Clicked radio button 1 using id selector at (92, 178) on #radio-button-1
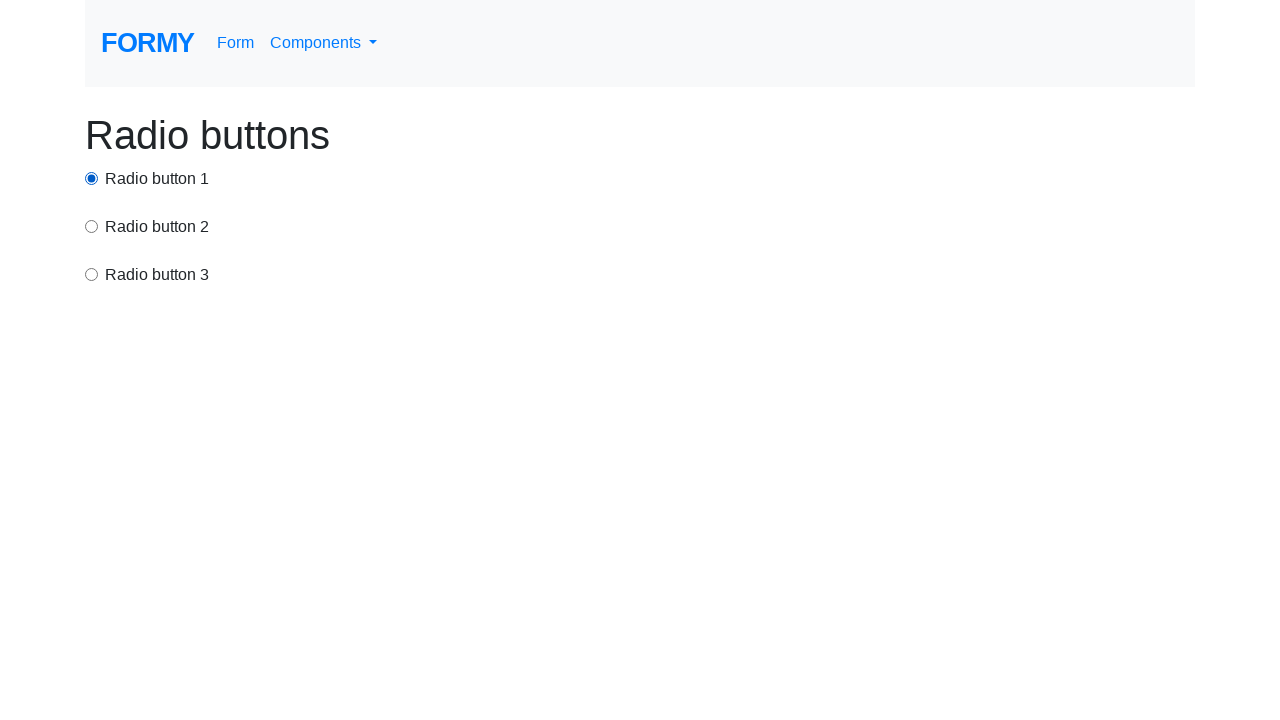

Clicked radio button 2 using CSS selector with value attribute at (92, 226) on input[value='option2']
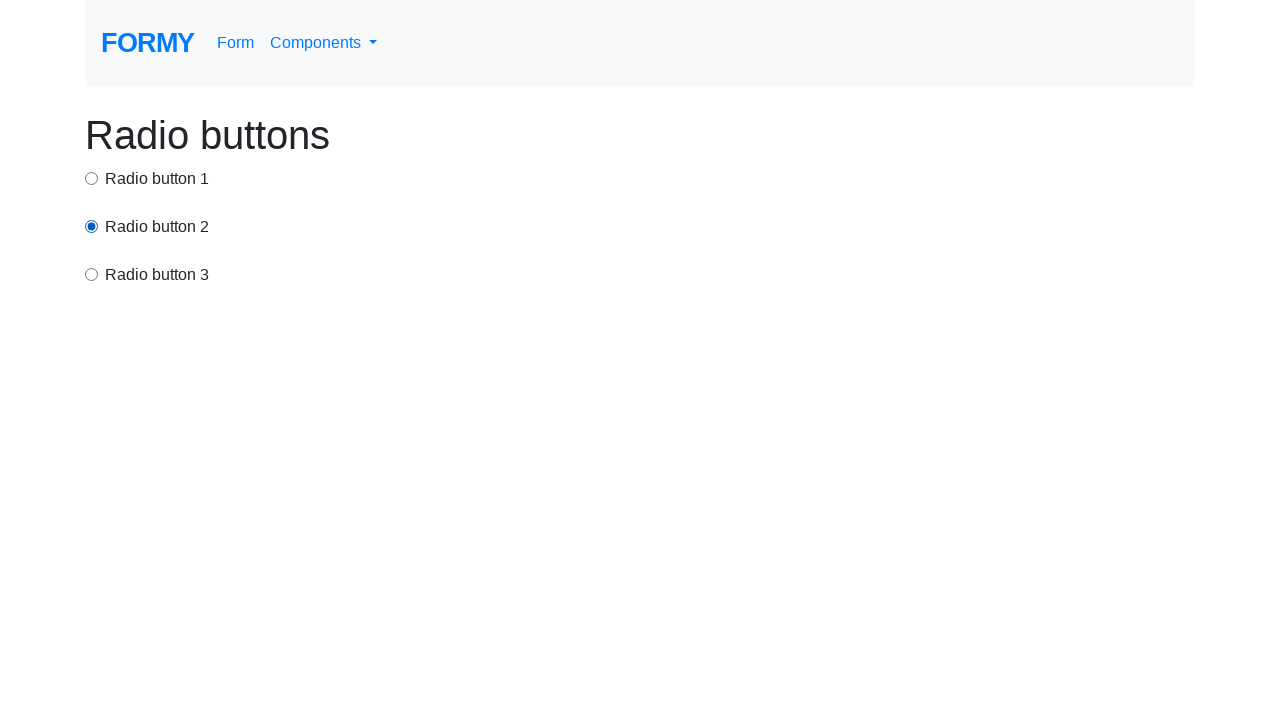

Clicked radio button 3 using xpath selector at (92, 274) on xpath=/html/body/div/div[3]/input
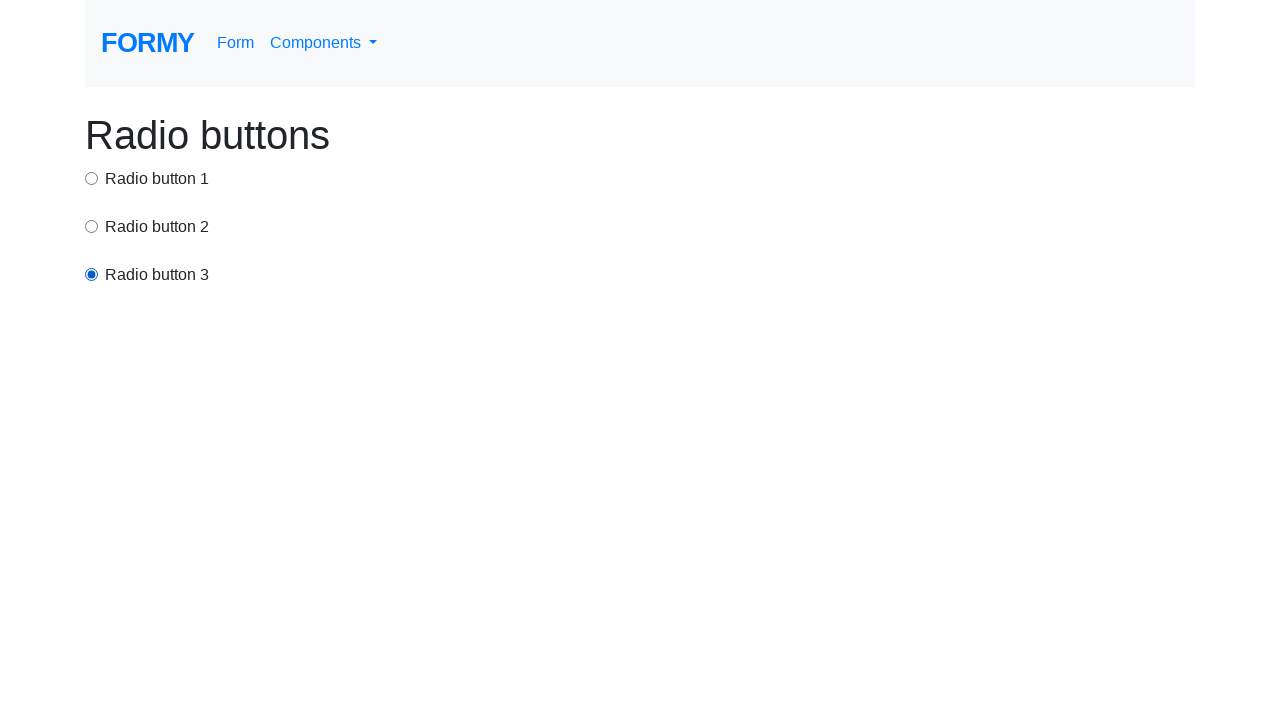

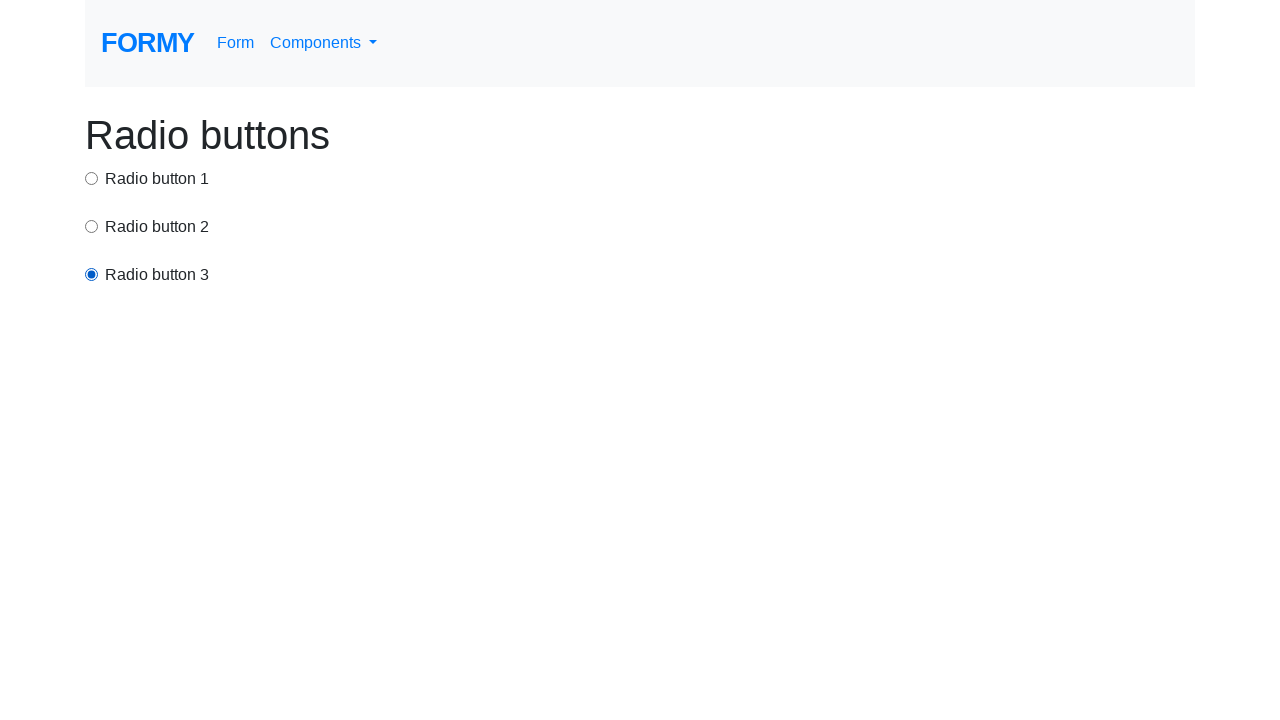